Tests dynamic controls functionality by locating a textbox, clicking a button to toggle its enabled state, and verifying the textbox state changes.

Starting URL: https://training-support.net/webelements/dynamic-controls

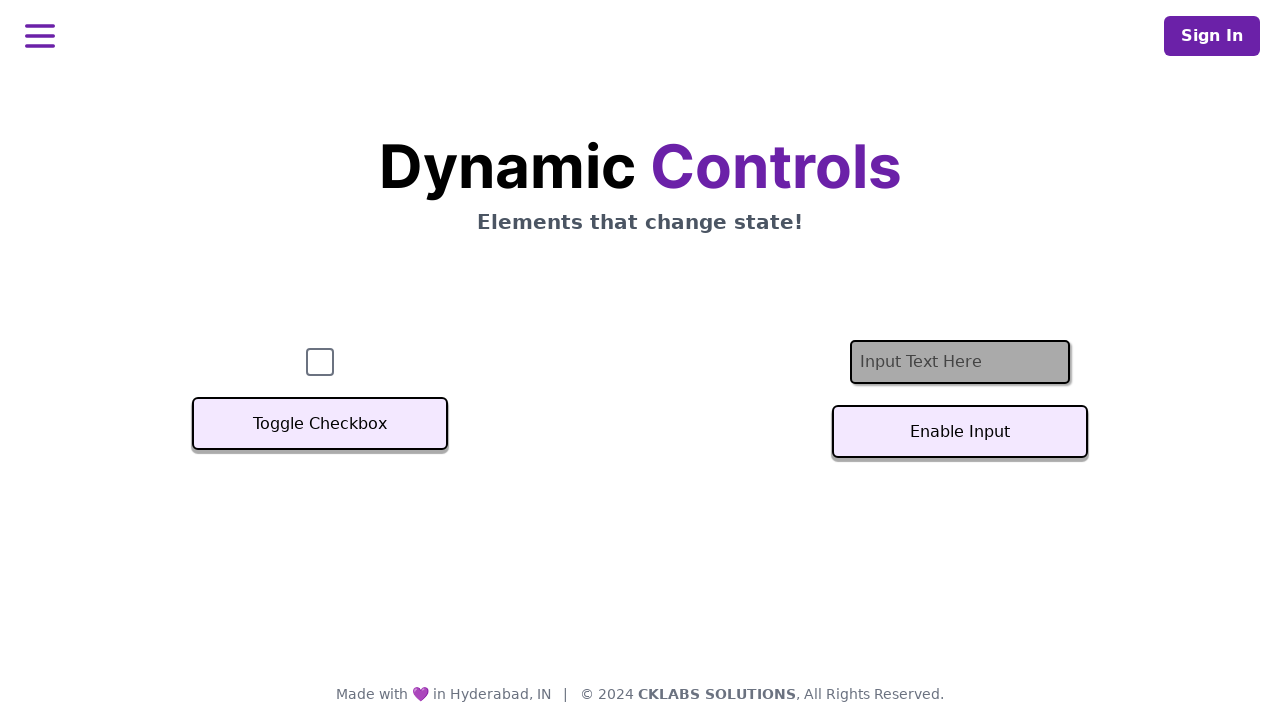

Located and waited for textbox element to be available
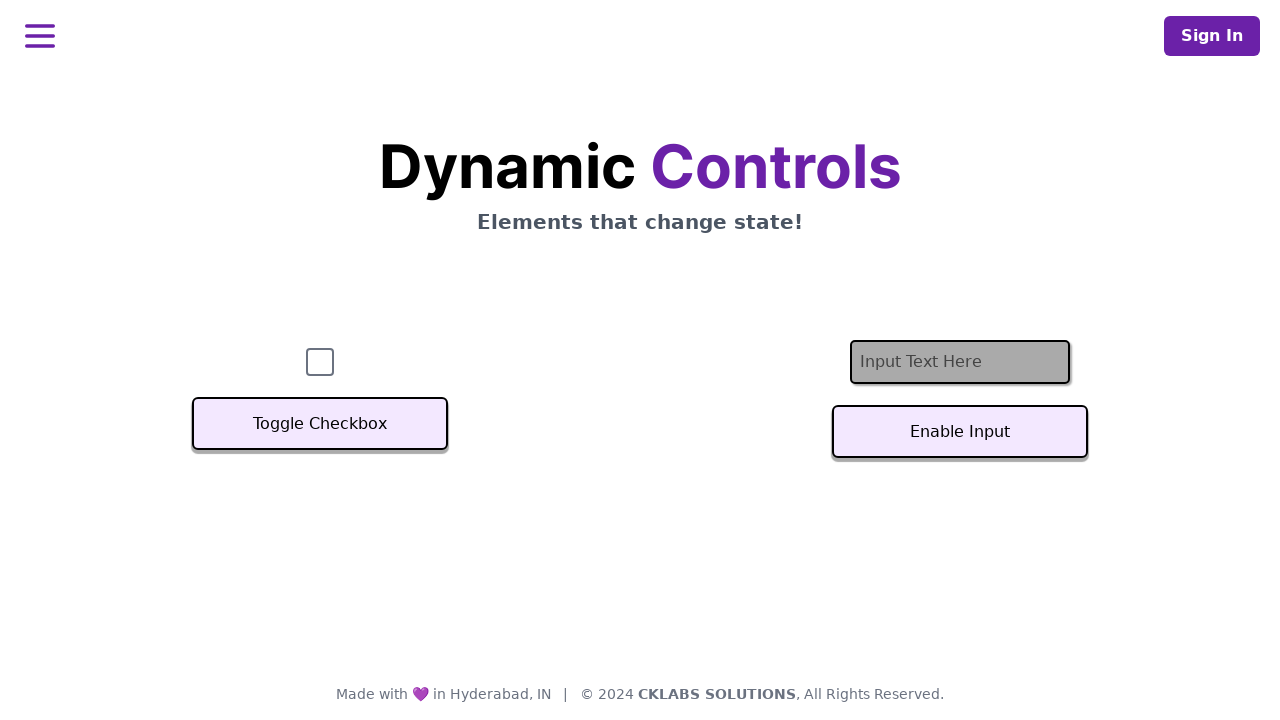

Clicked the toggle button to change textbox enabled state at (960, 432) on #textInputButton
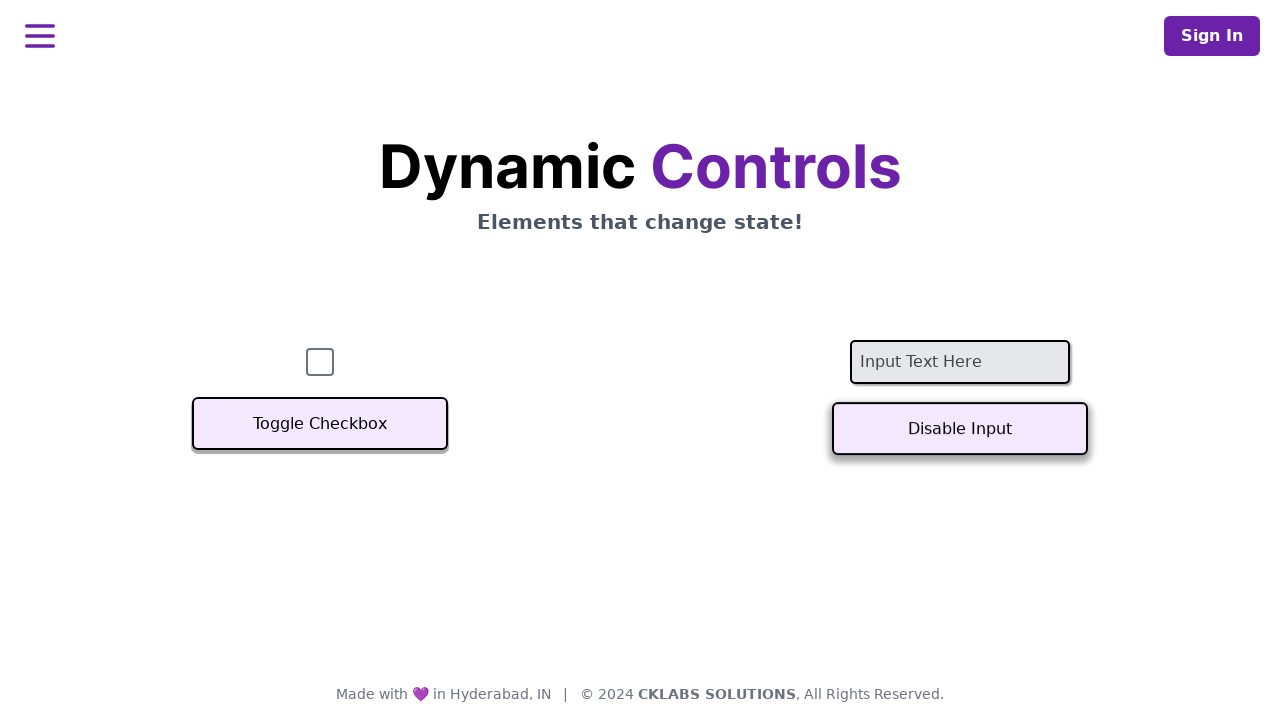

Waited for textbox state change to complete
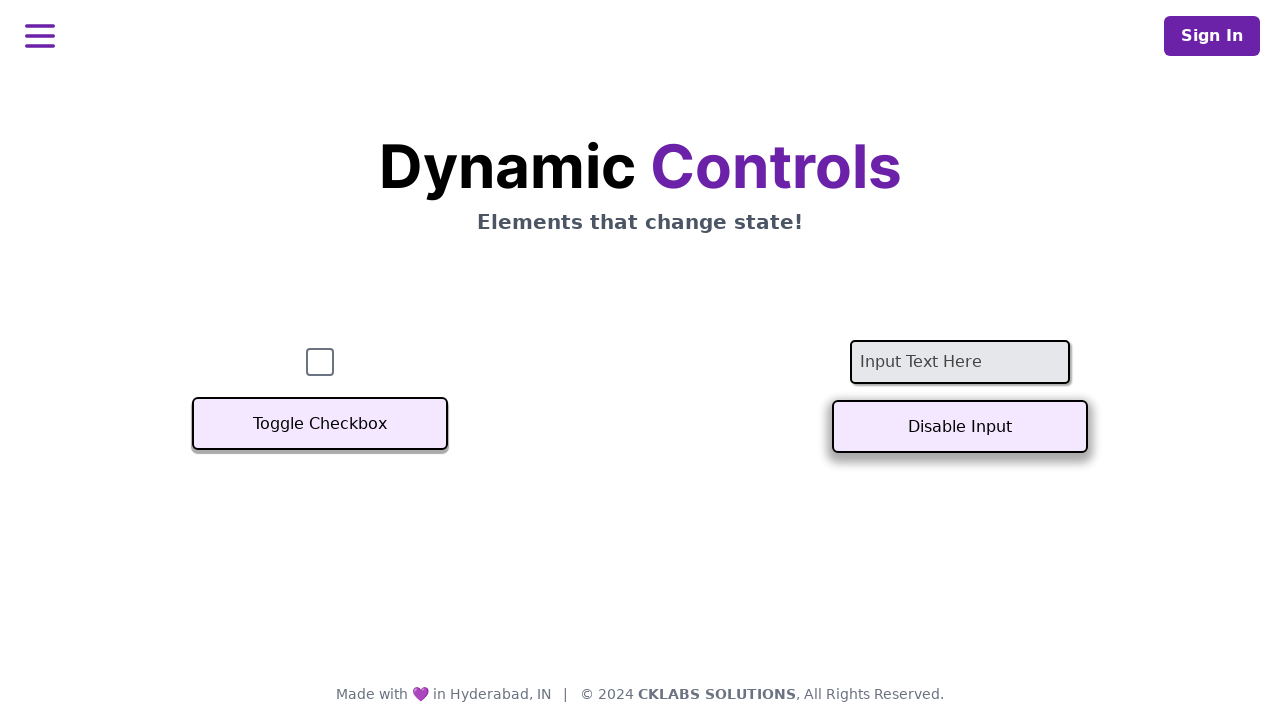

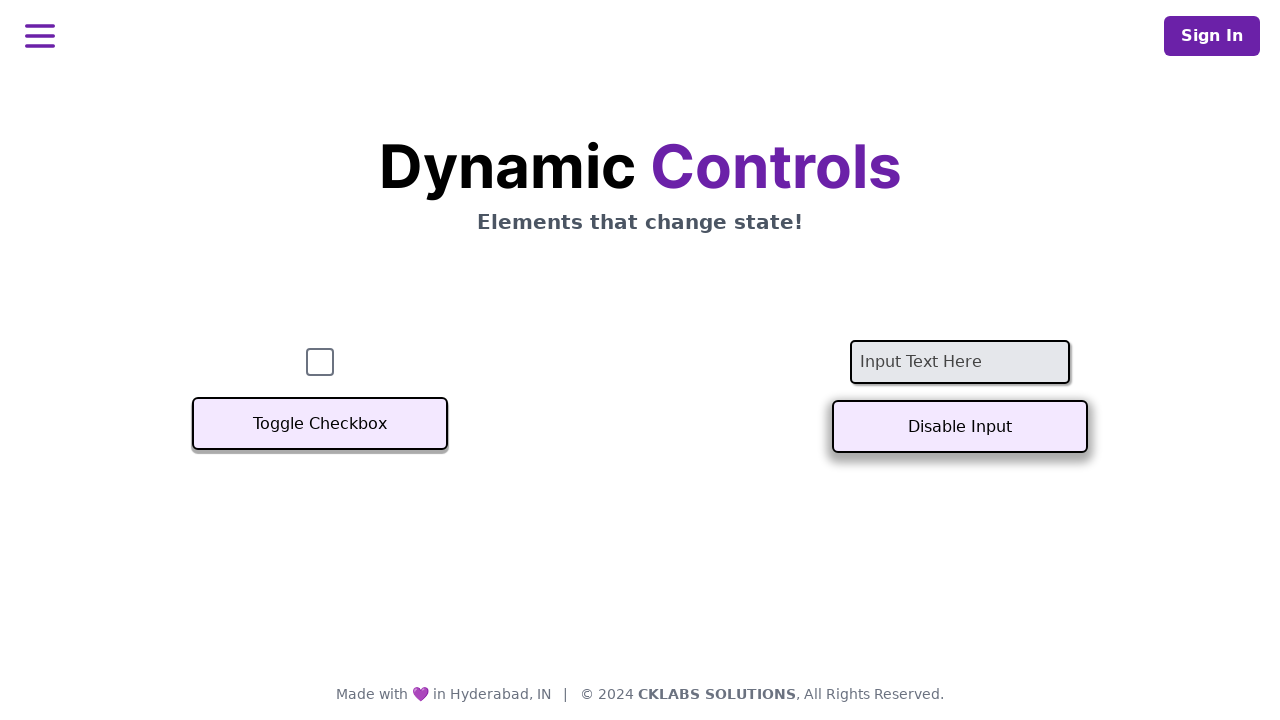